Tests drag and drop functionality by dragging an element and dropping it onto a target area

Starting URL: http://jqueryui.com/droppable

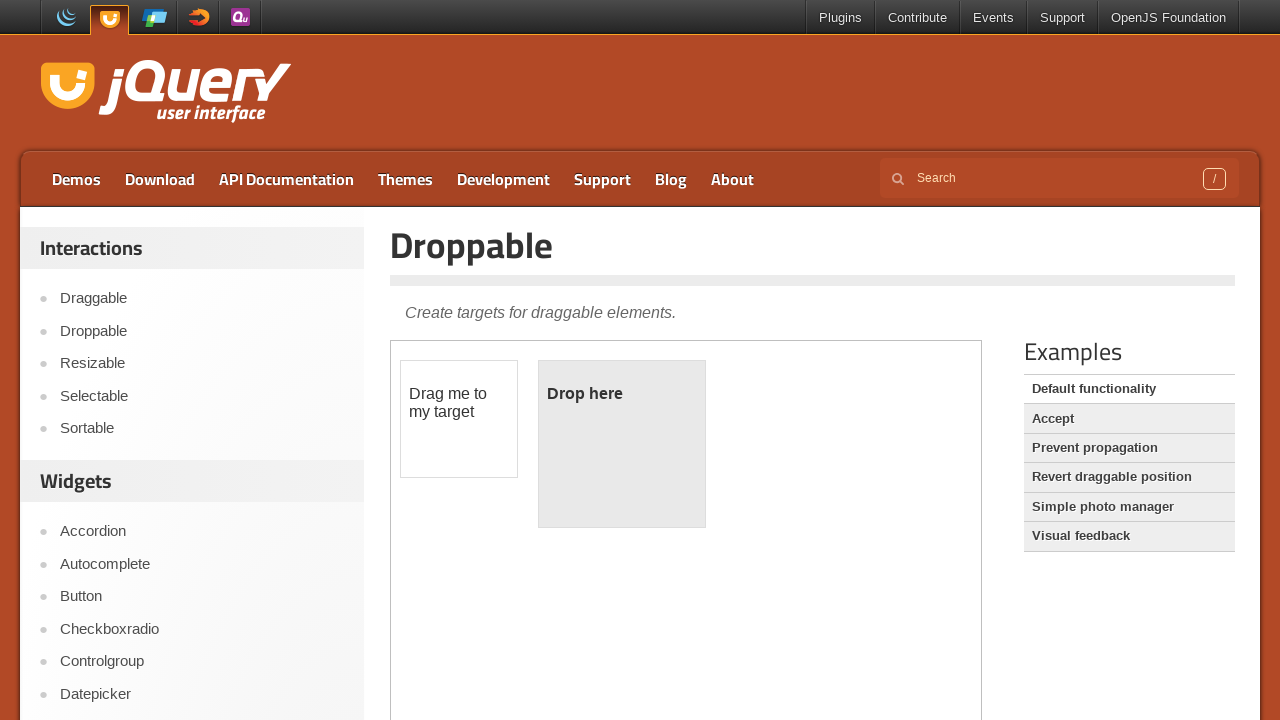

Navigated to jQuery UI droppable demo page
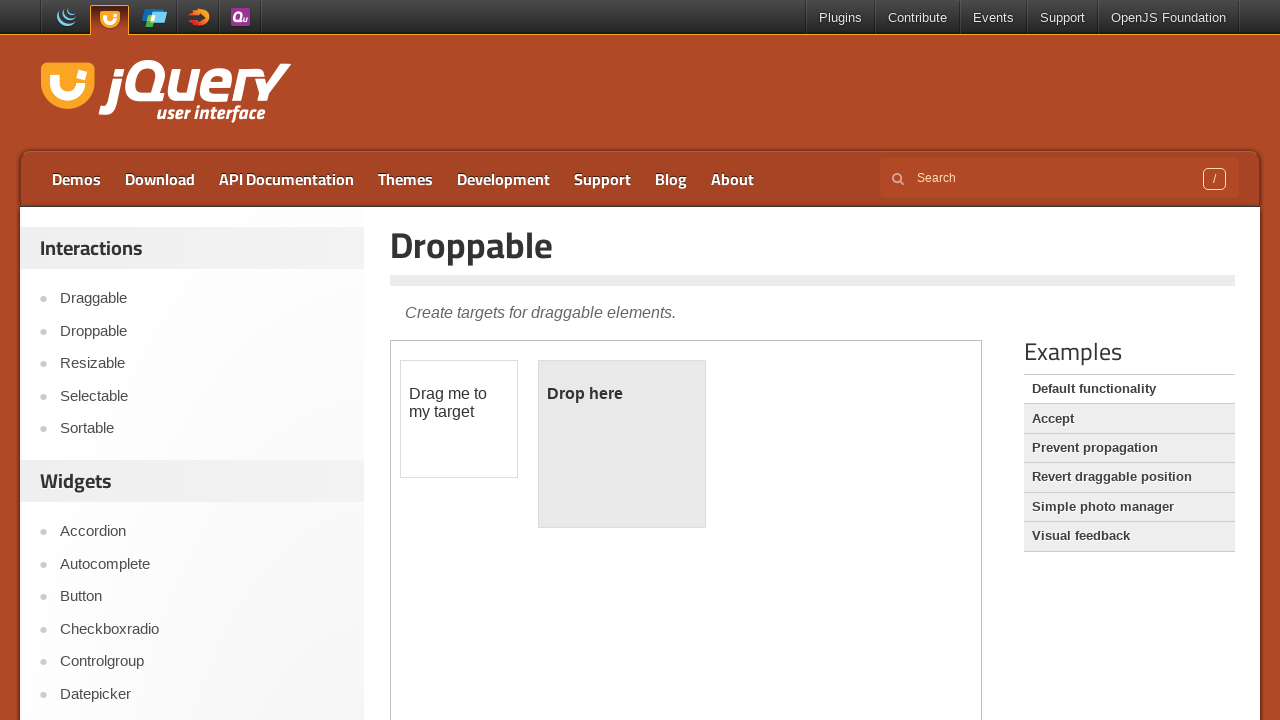

Located and switched to iframe containing drag and drop elements
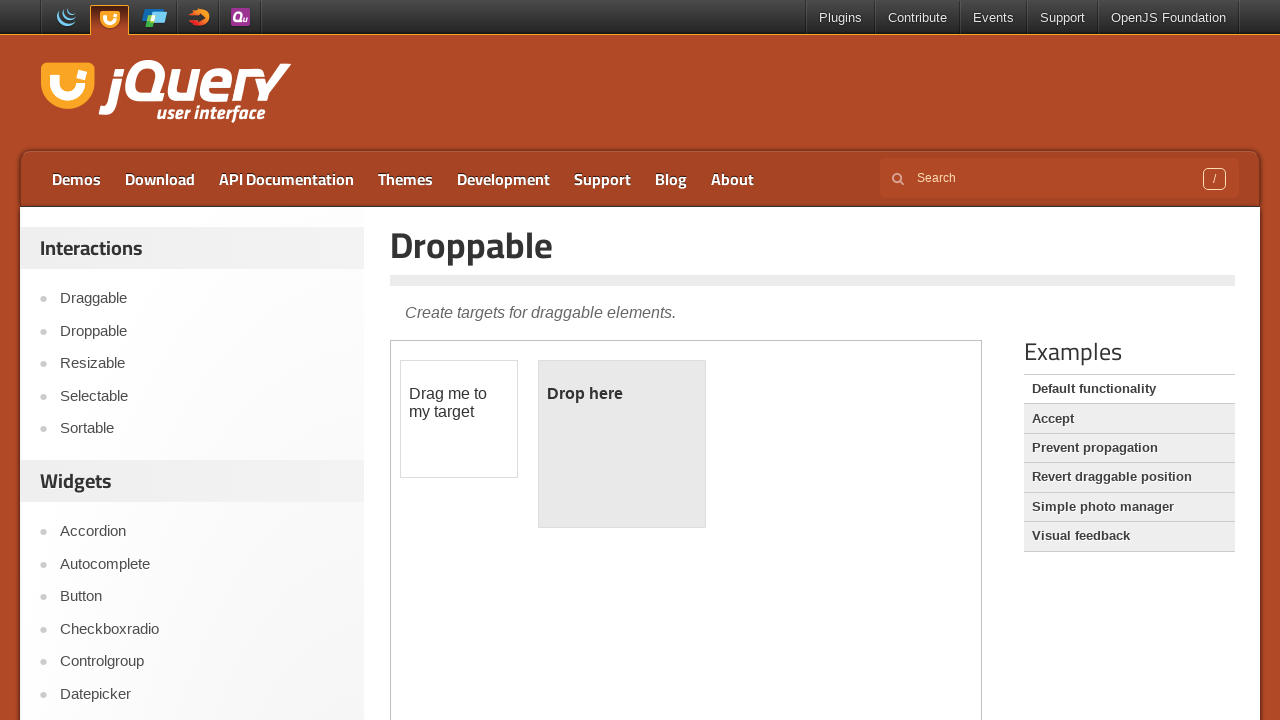

Located draggable element with id 'draggable'
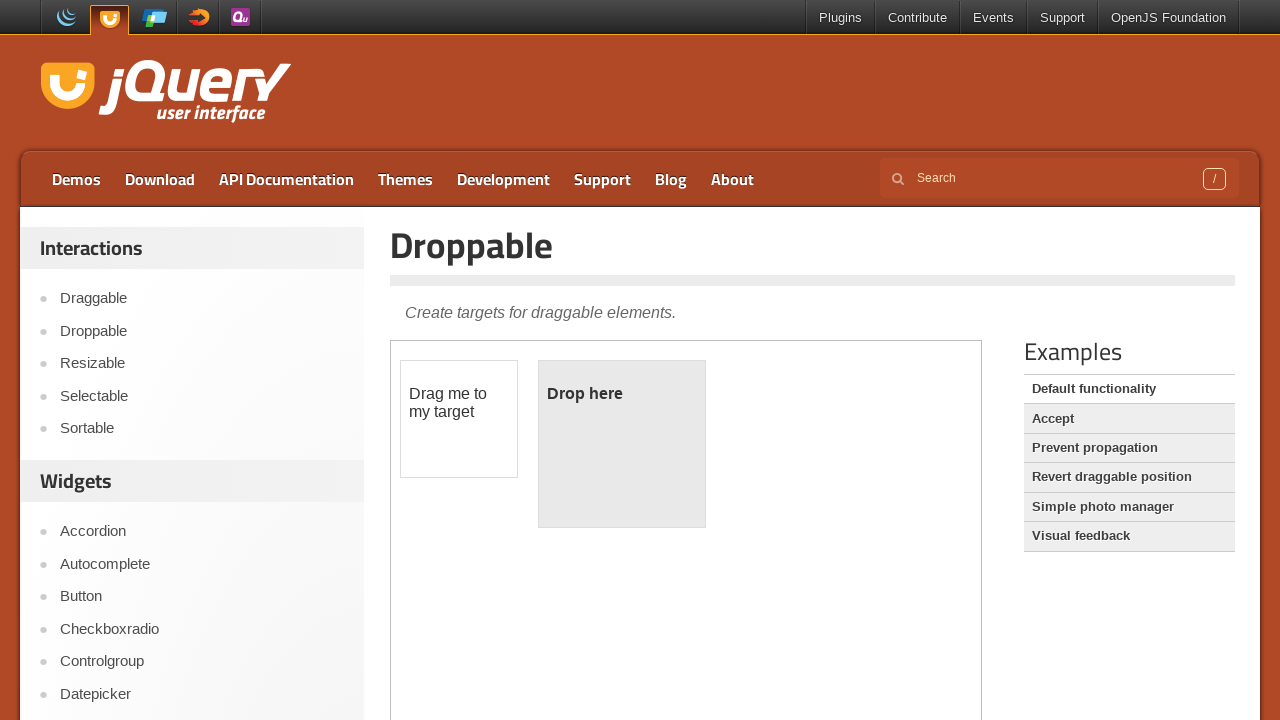

Located droppable target element with id 'droppable'
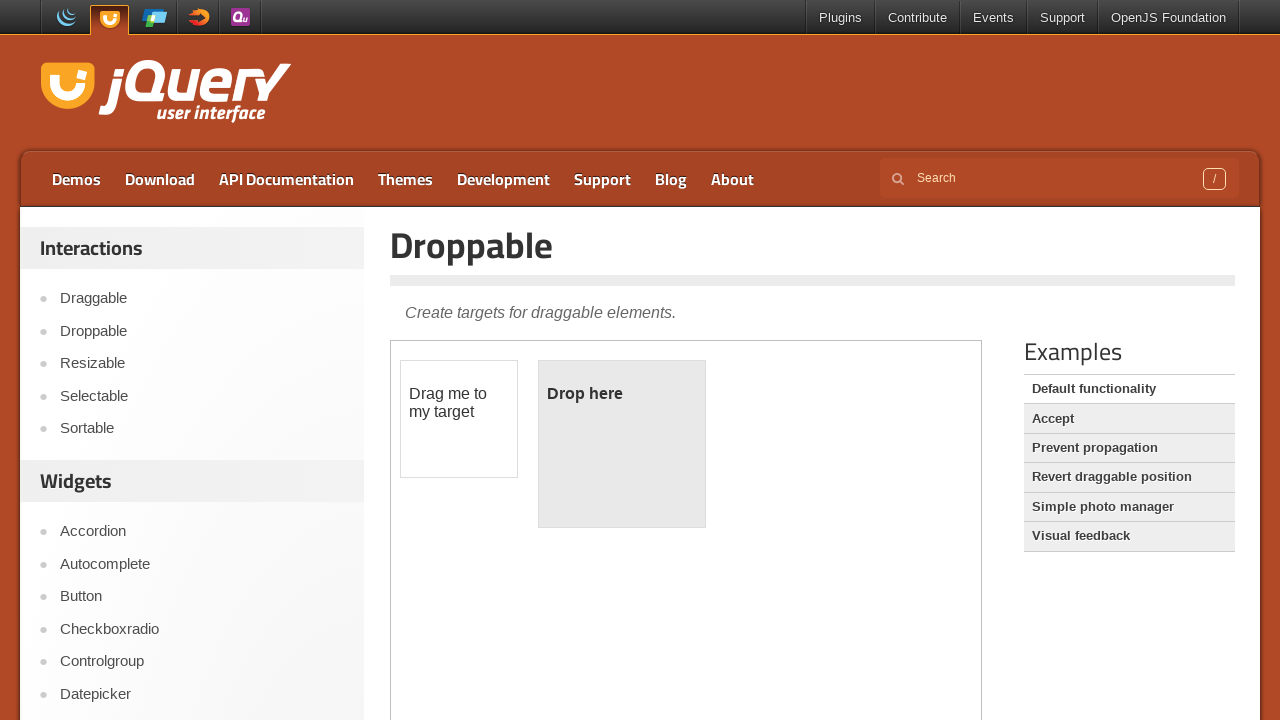

Dragged element from source to destination target at (622, 444)
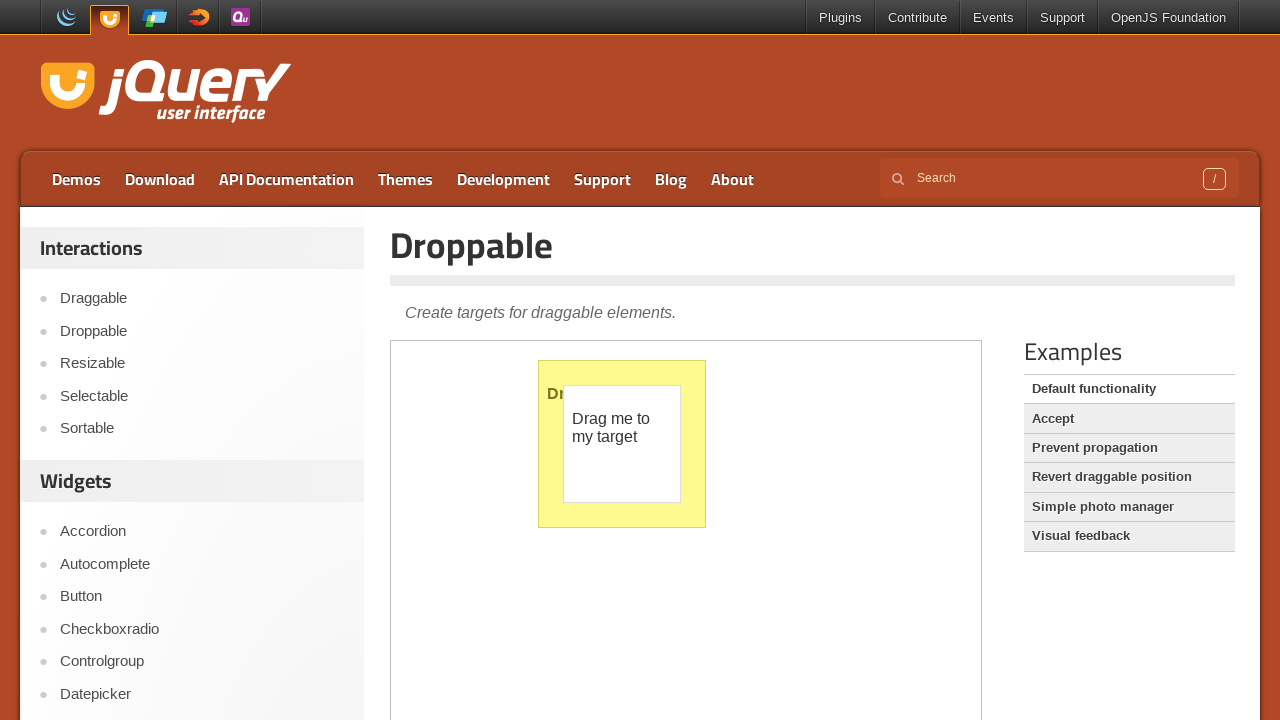

Verified drop was successful - confirmation message appeared in droppable area
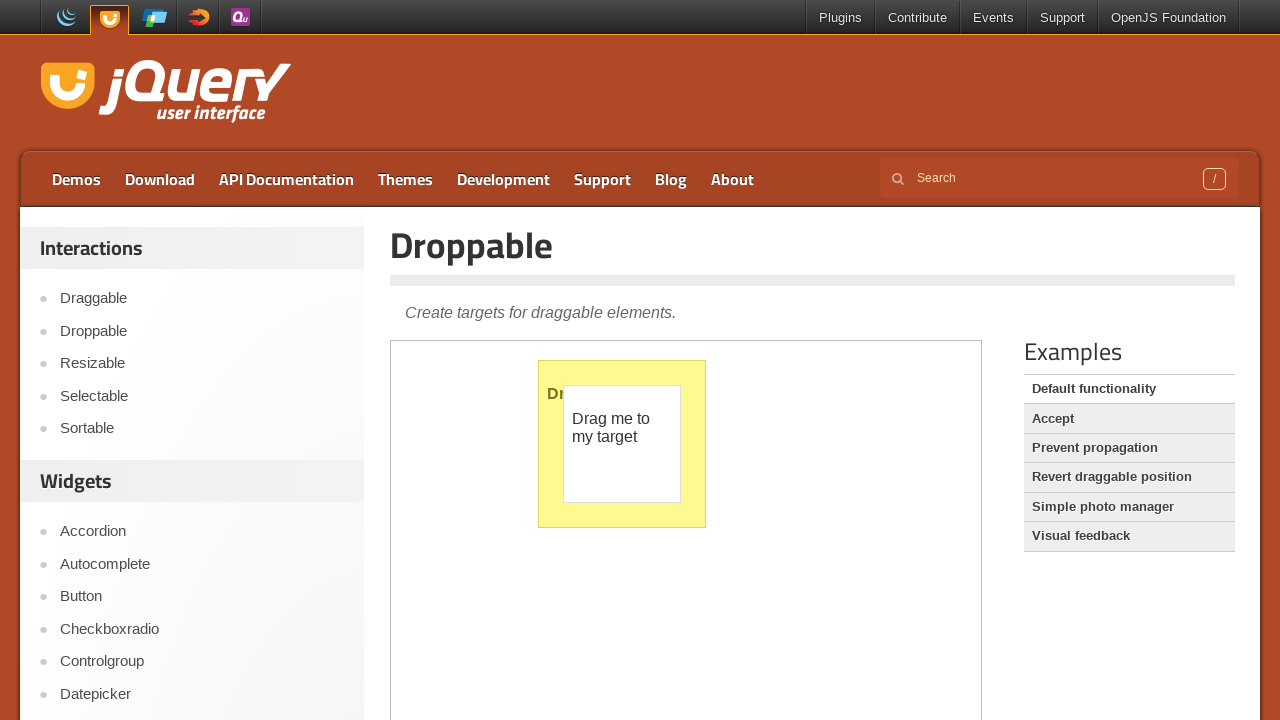

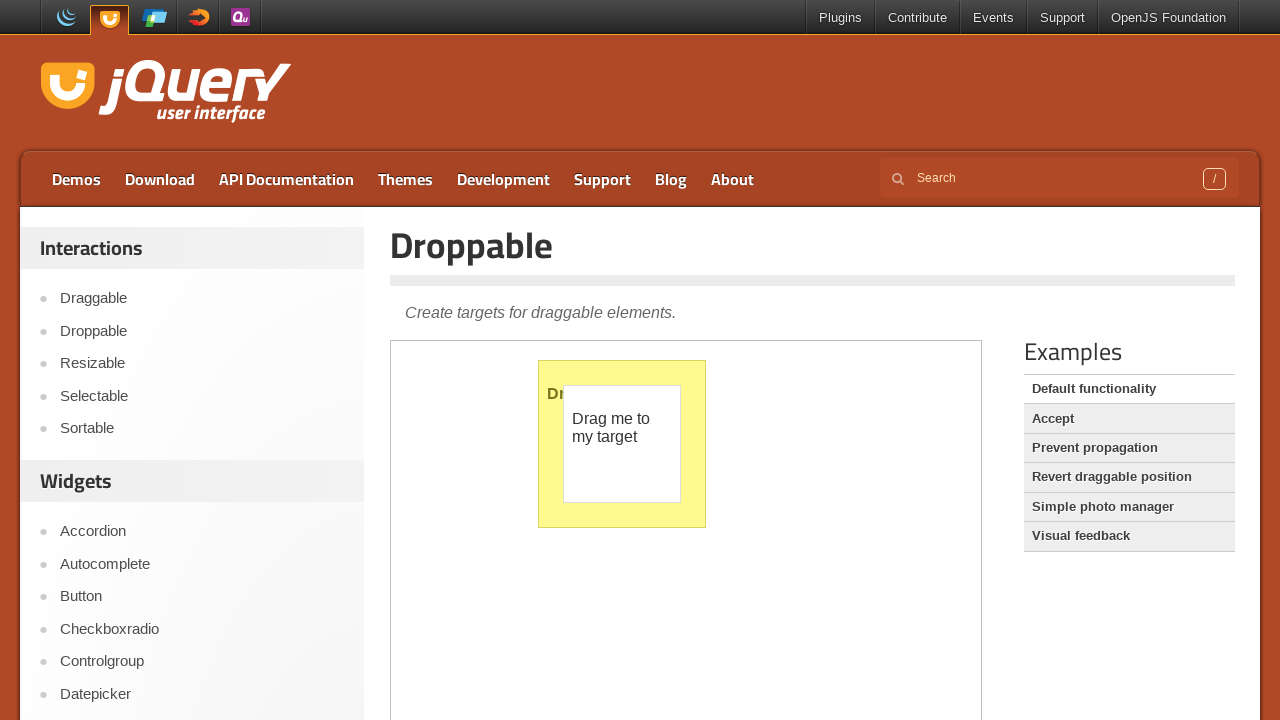